Tests mouse hover functionality by hovering over a dropdown button and verifying that dropdown menu items are displayed

Starting URL: http://seleniumpractise.blogspot.com/2016/08/how-to-perform-mouse-hover-in-selenium.html

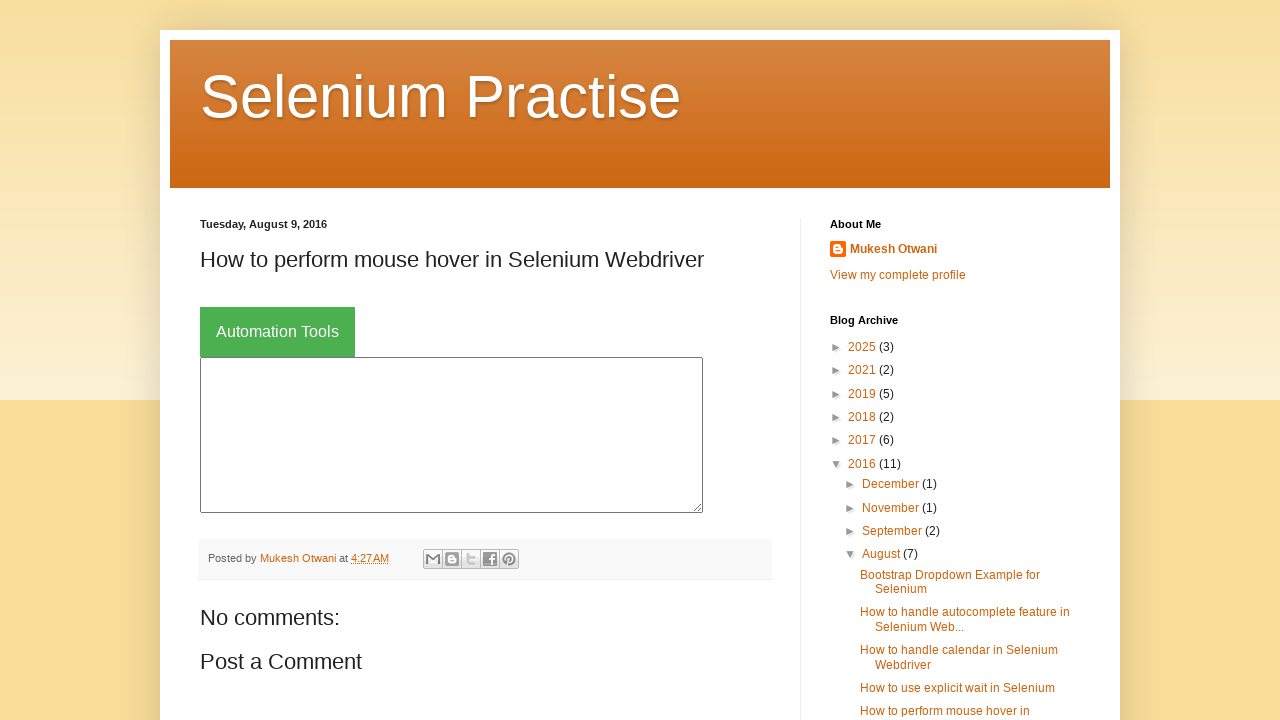

Located Automation Tools button
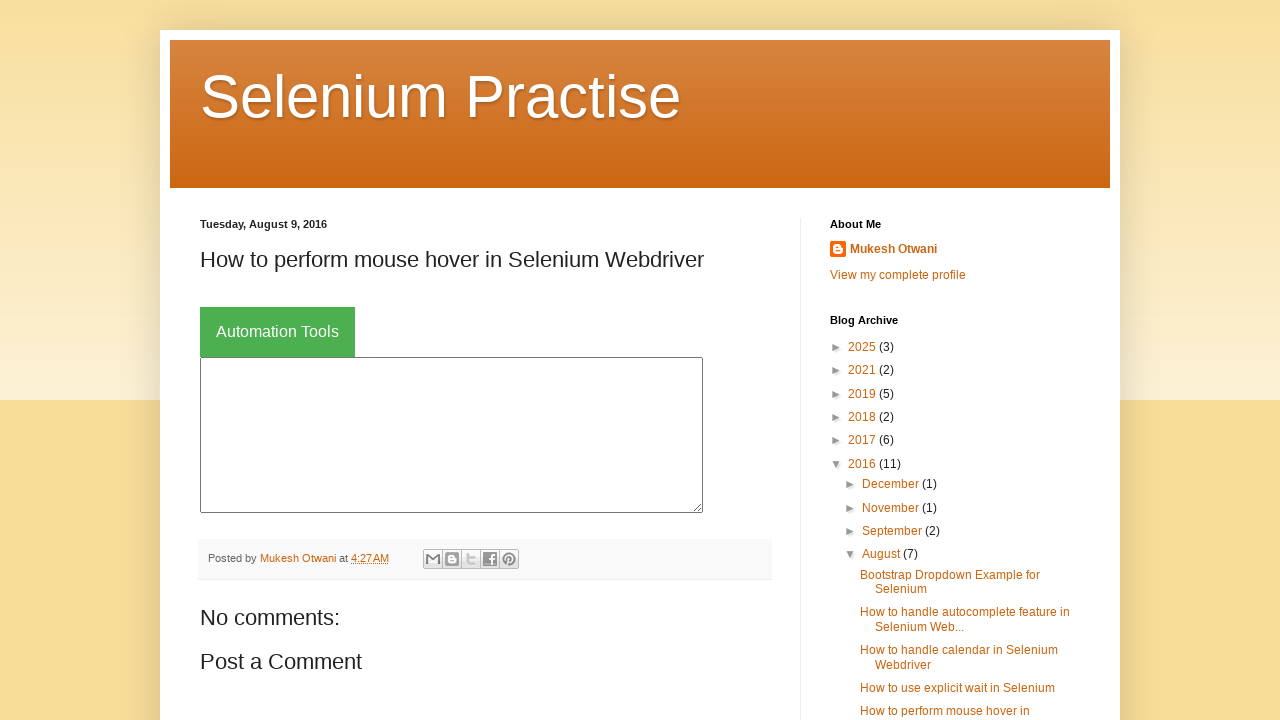

Hovered over Automation Tools button to reveal dropdown menu at (278, 332) on button:text('Automation Tools')
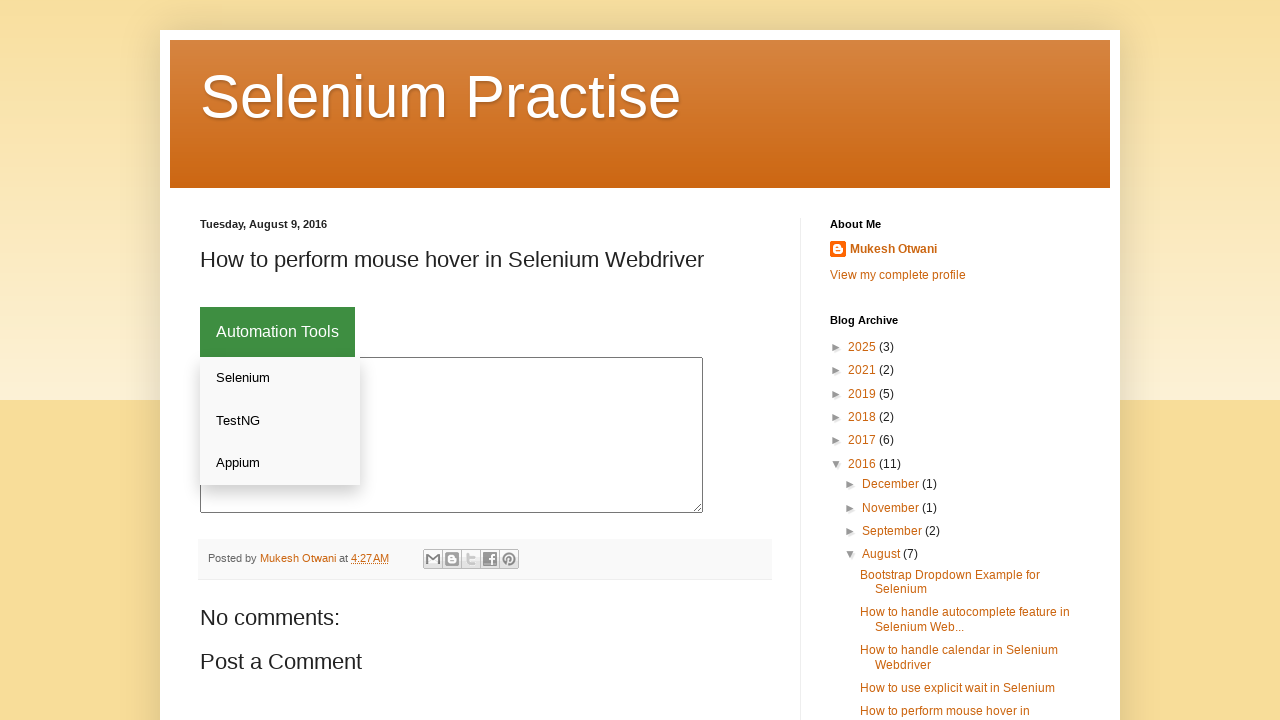

Dropdown menu content became visible
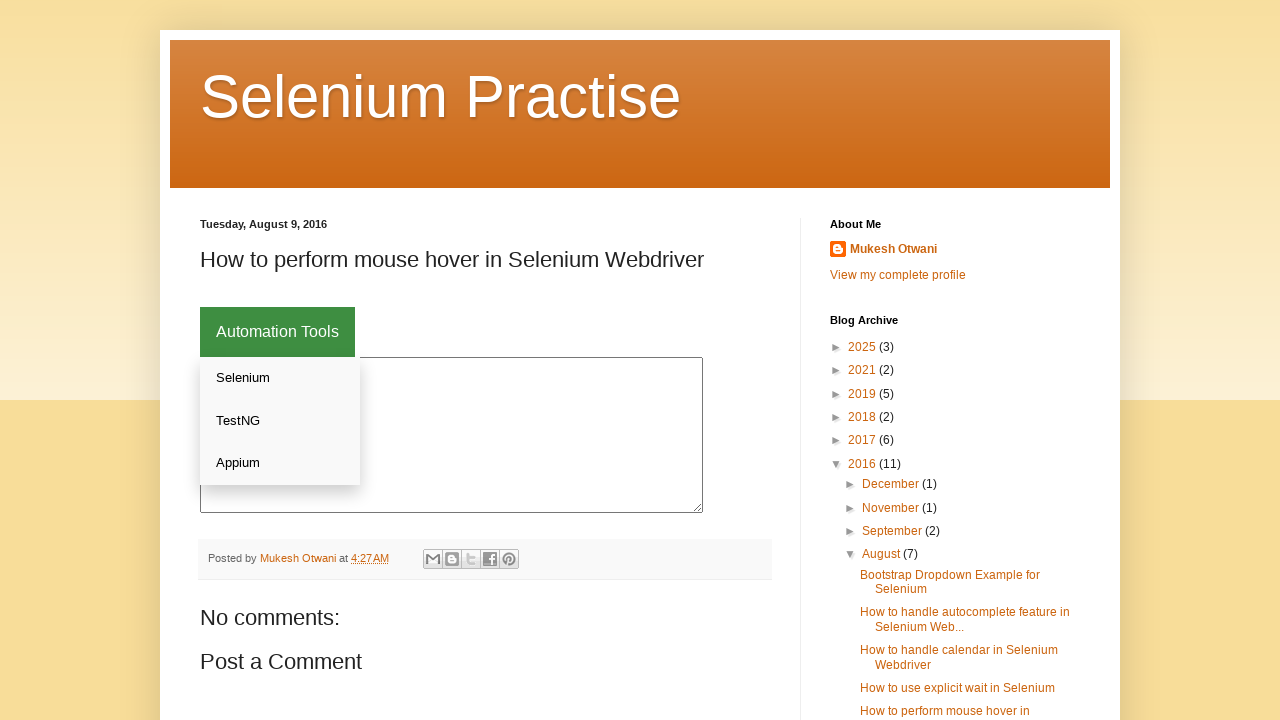

Located dropdown menu links
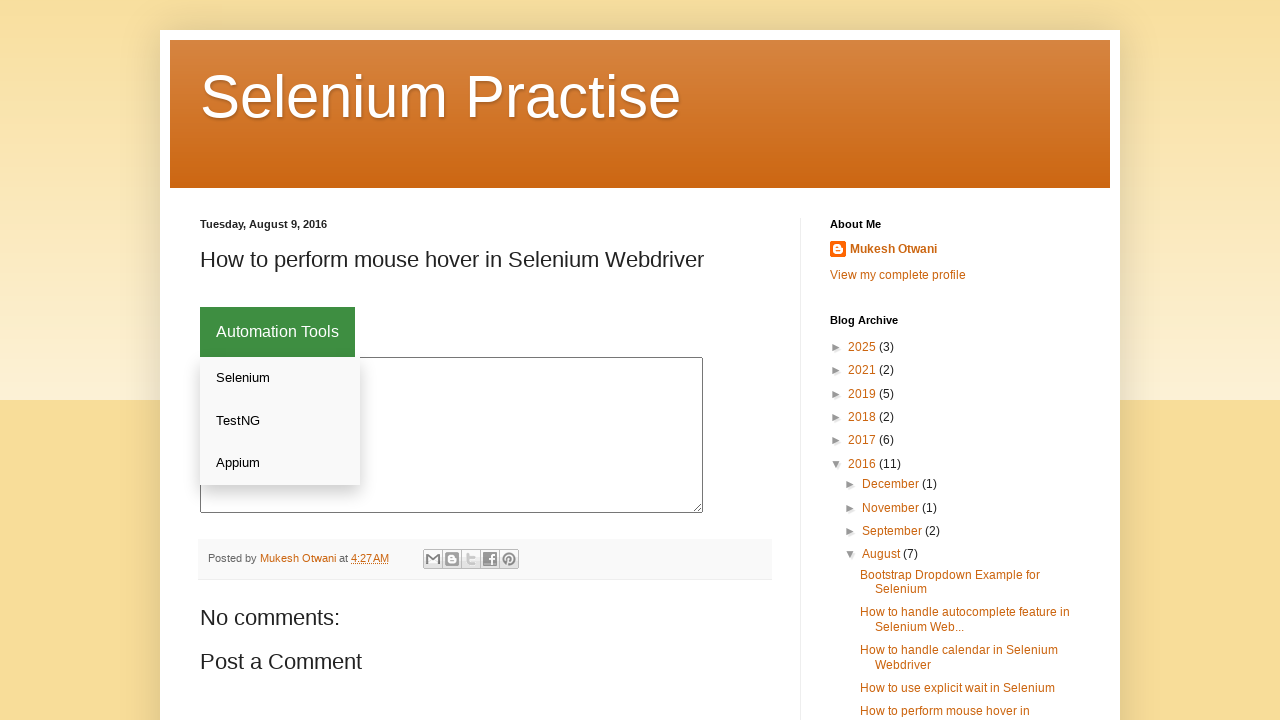

First dropdown menu item is visible - test verified dropdown functionality
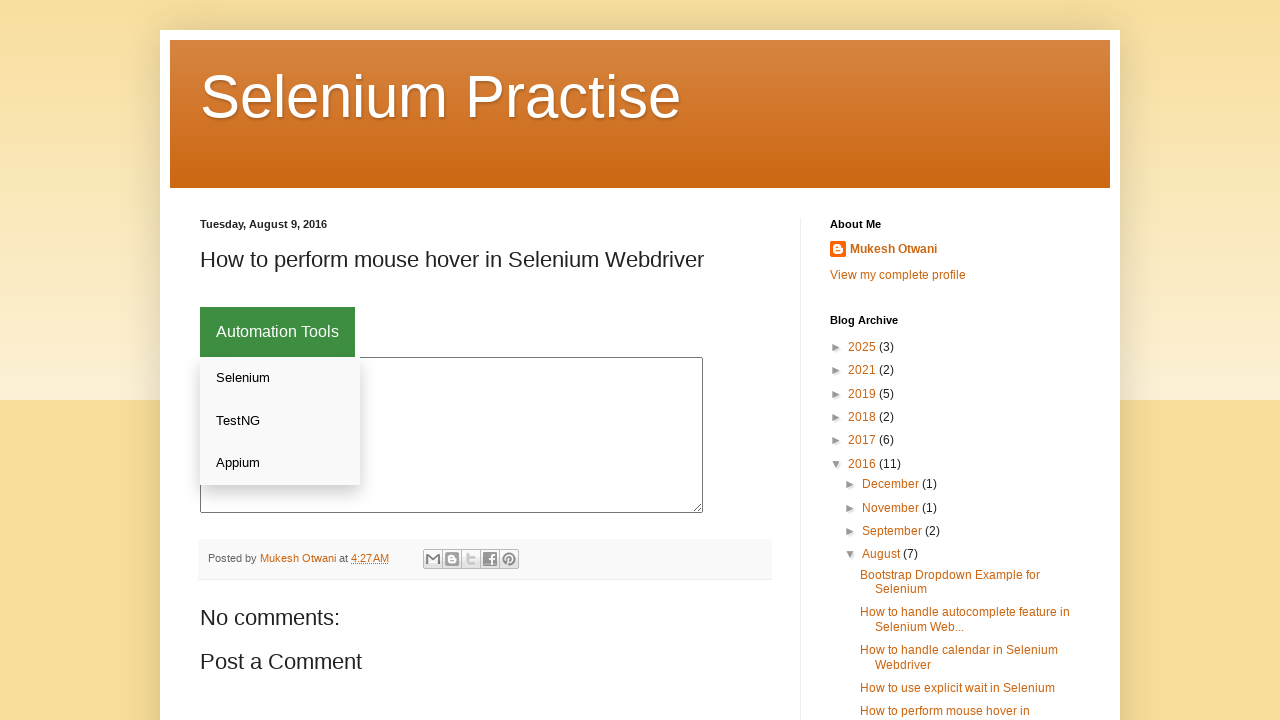

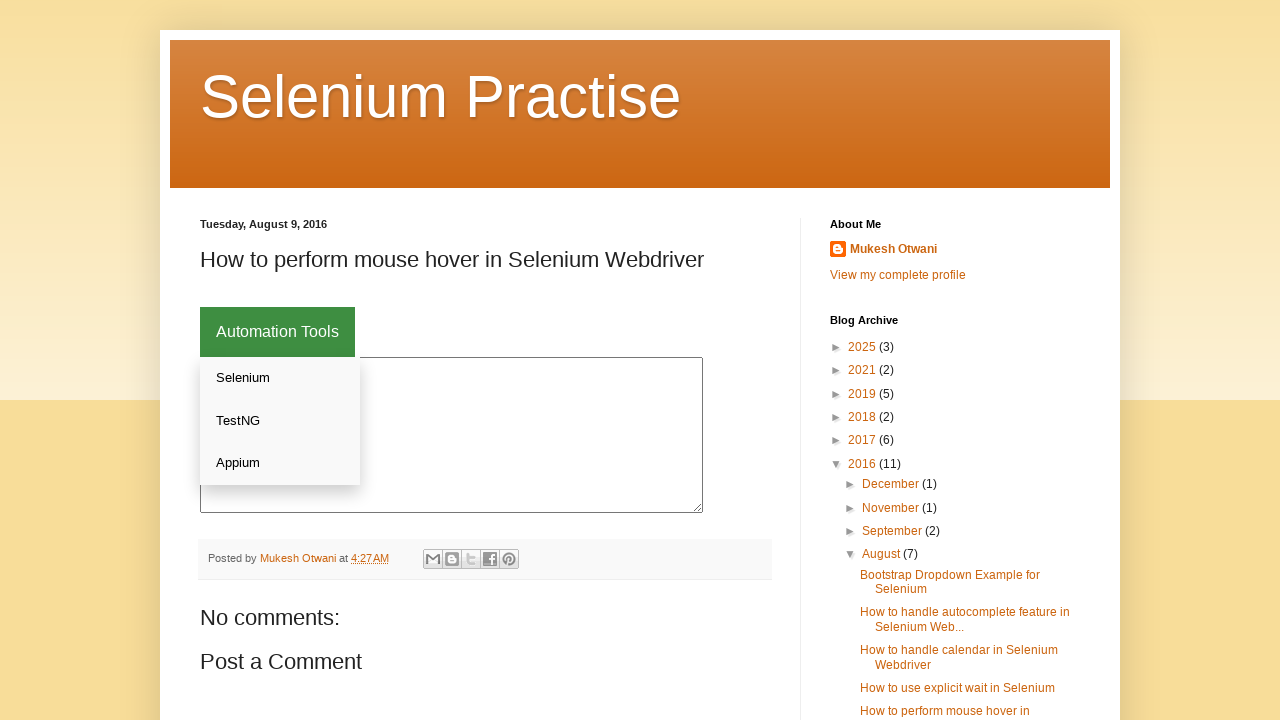